Tests a math quiz page by reading two numbers, calculating their sum, selecting the answer from a dropdown menu, and submitting the form.

Starting URL: http://suninjuly.github.io/selects1.html

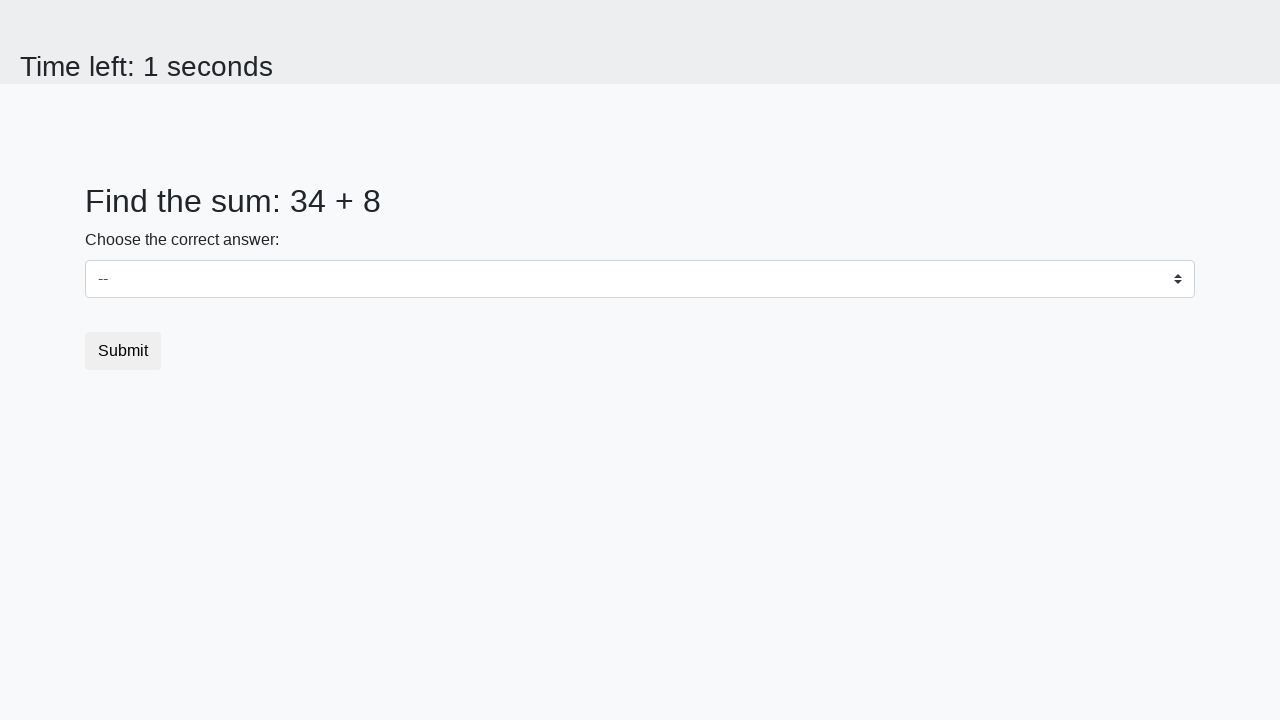

Read first number from page
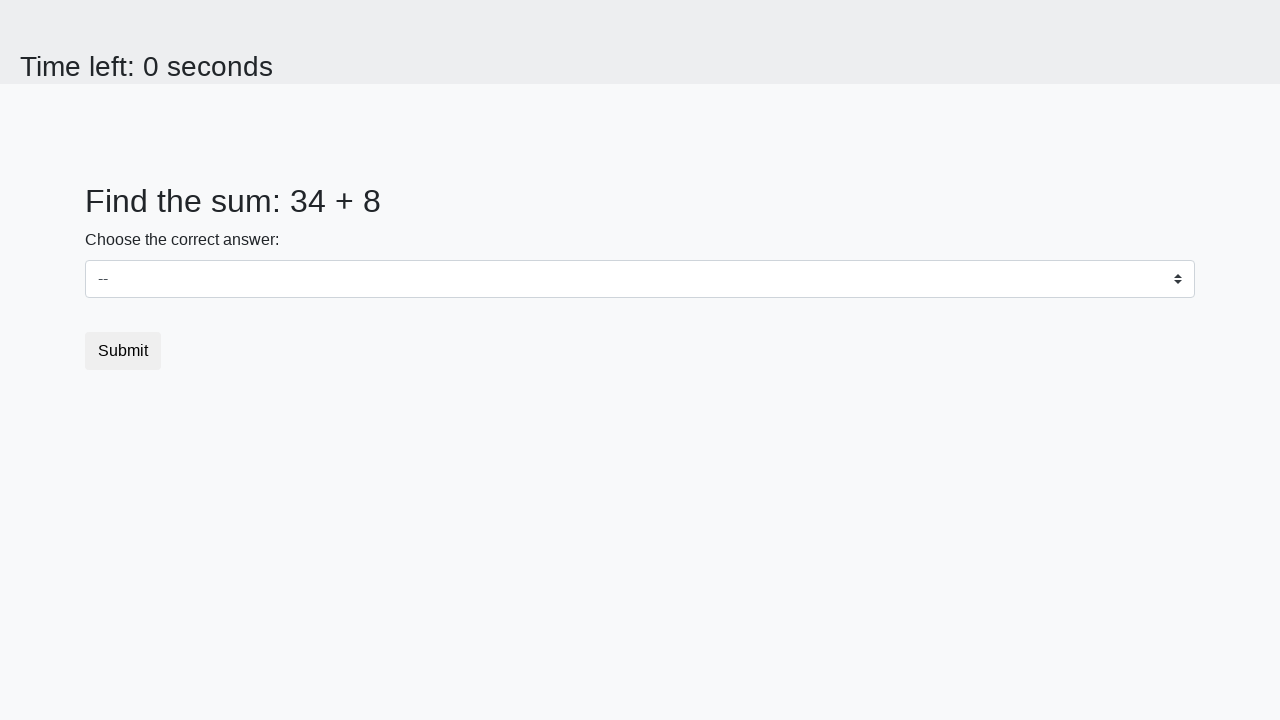

Read second number from page
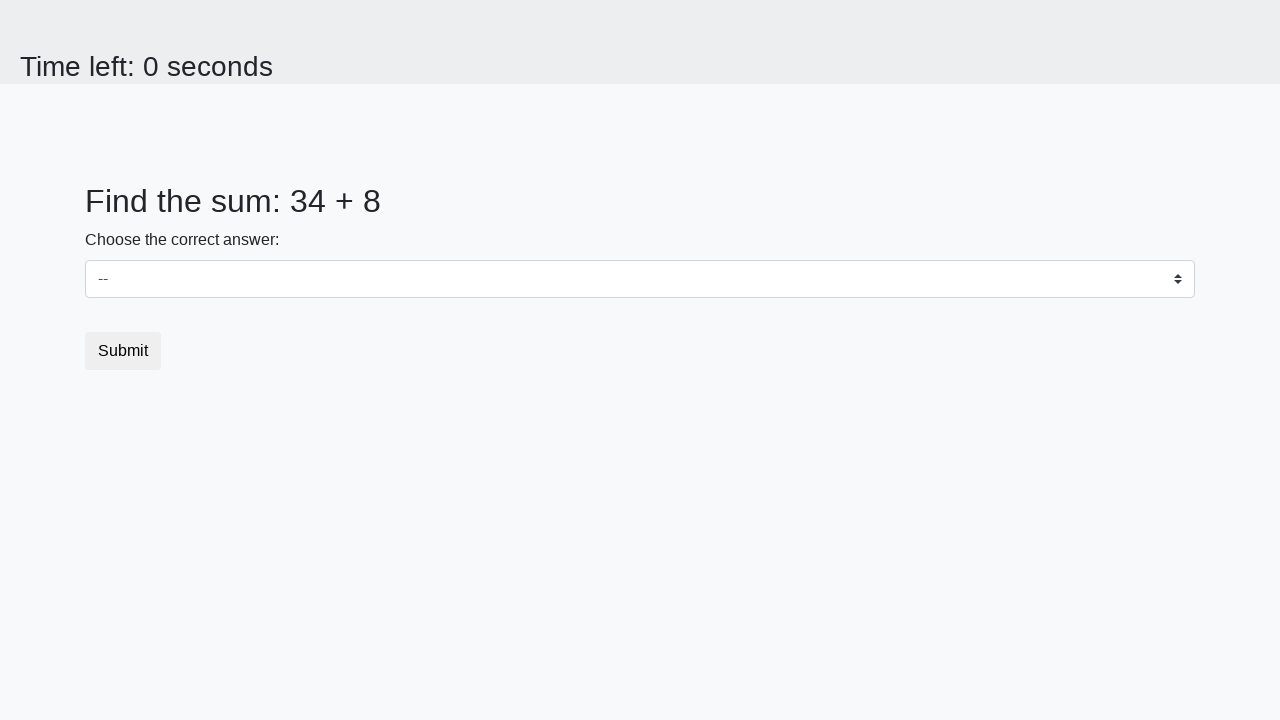

Calculated sum: 34 + 8 = 42
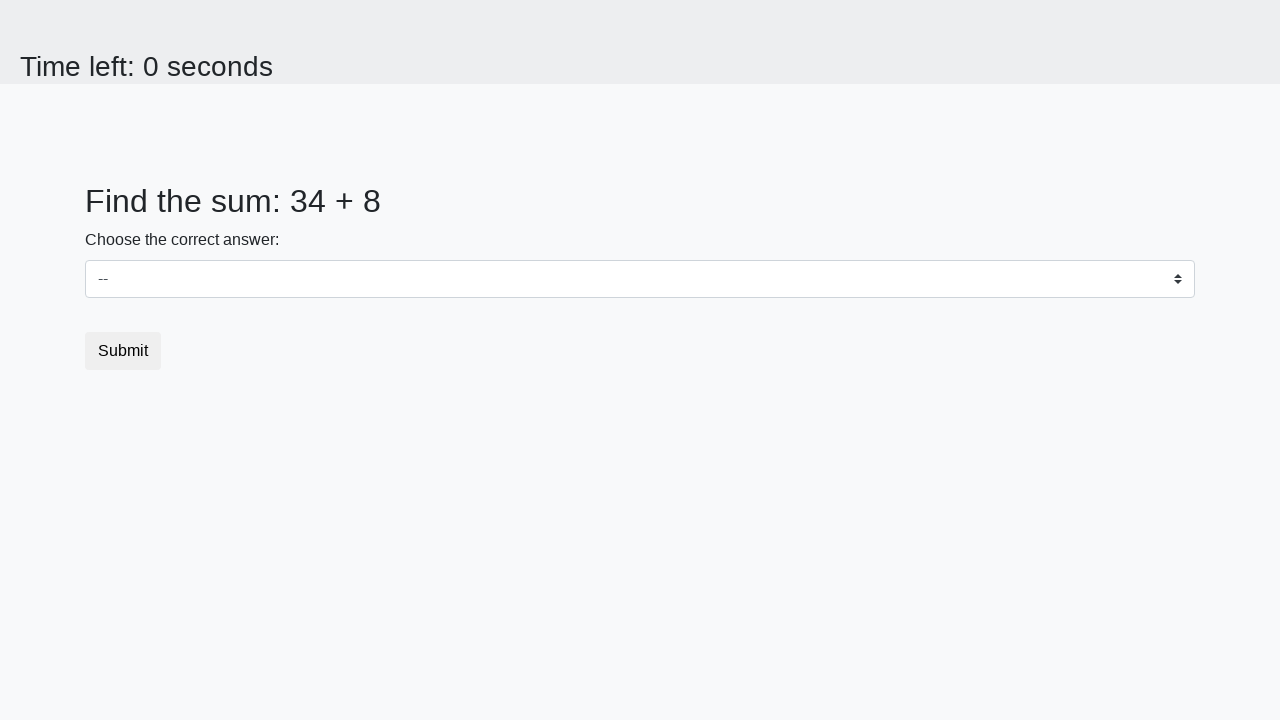

Selected answer '42' from dropdown menu on select
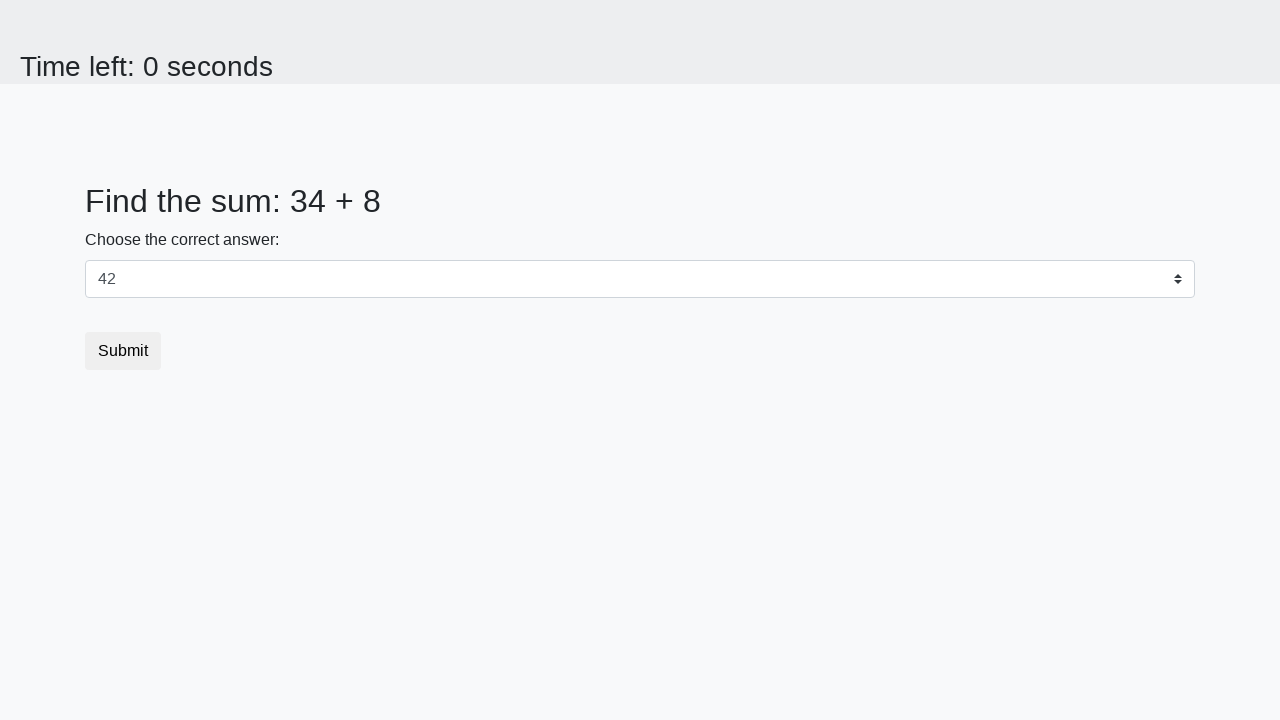

Clicked submit button to complete quiz at (123, 351) on button
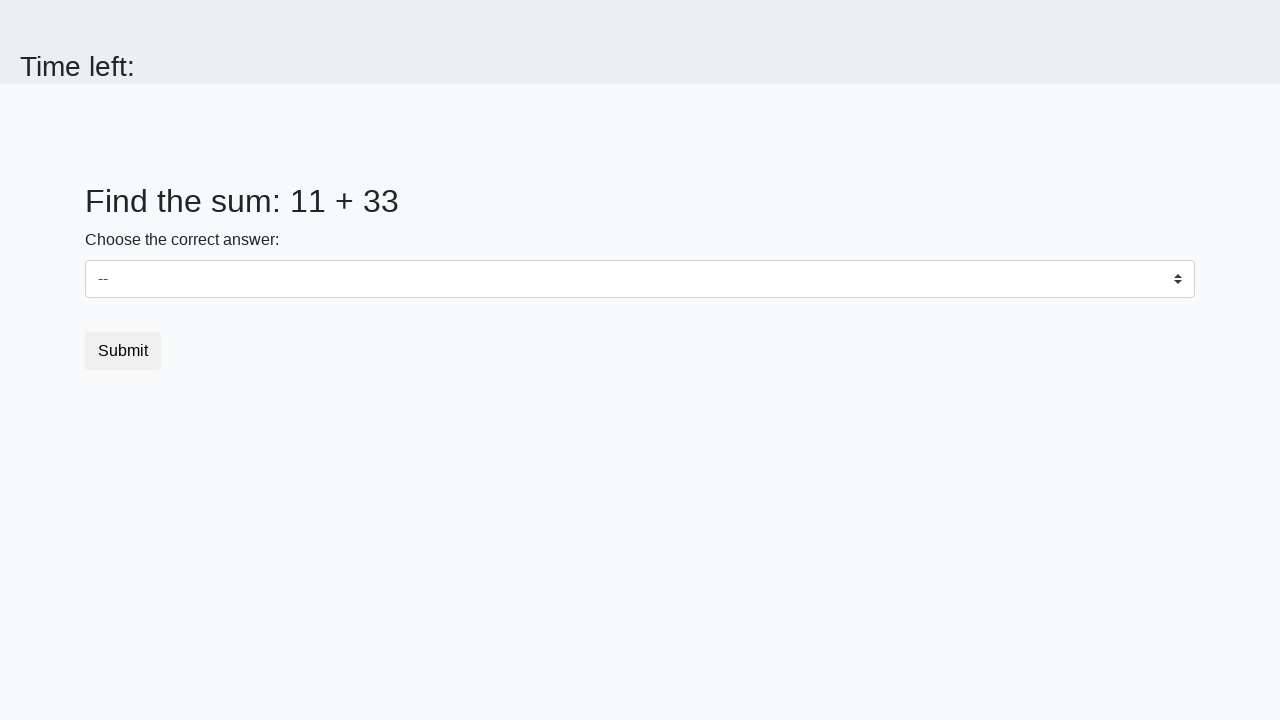

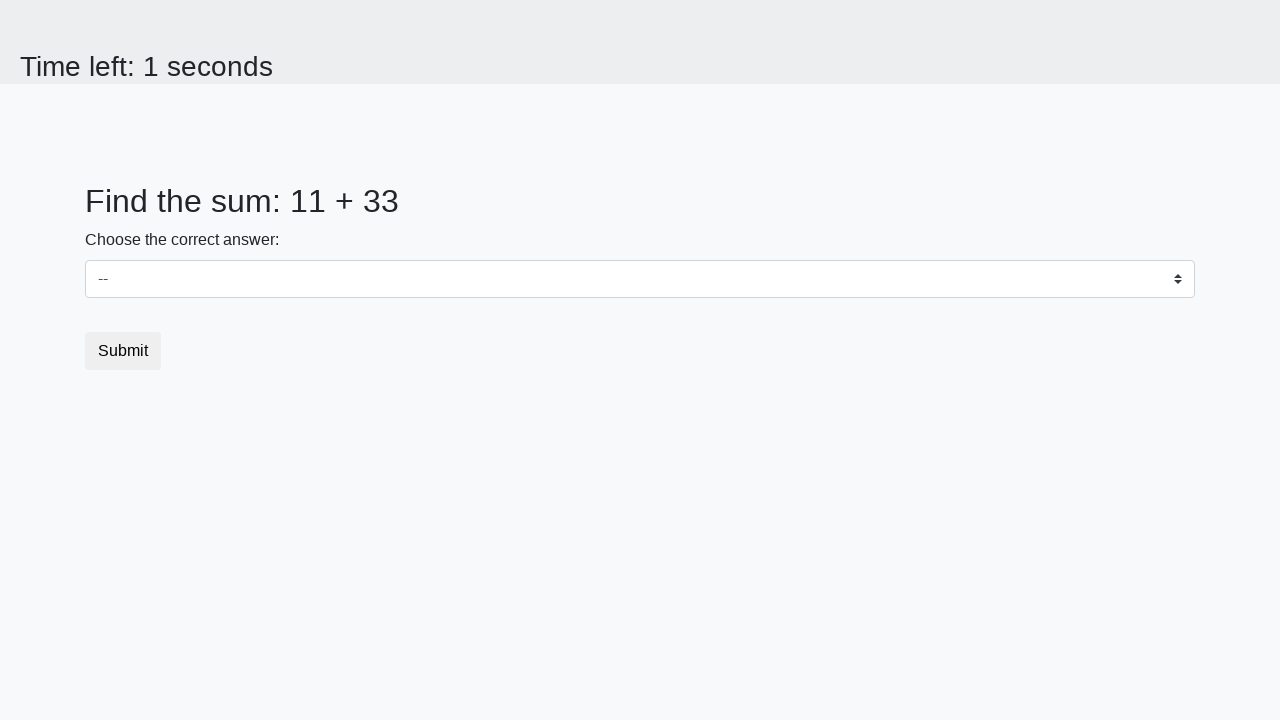